Tests iframe handling by switching to a single frame and entering text into an input field within the frame

Starting URL: https://demo.automationtesting.in/Frames.html

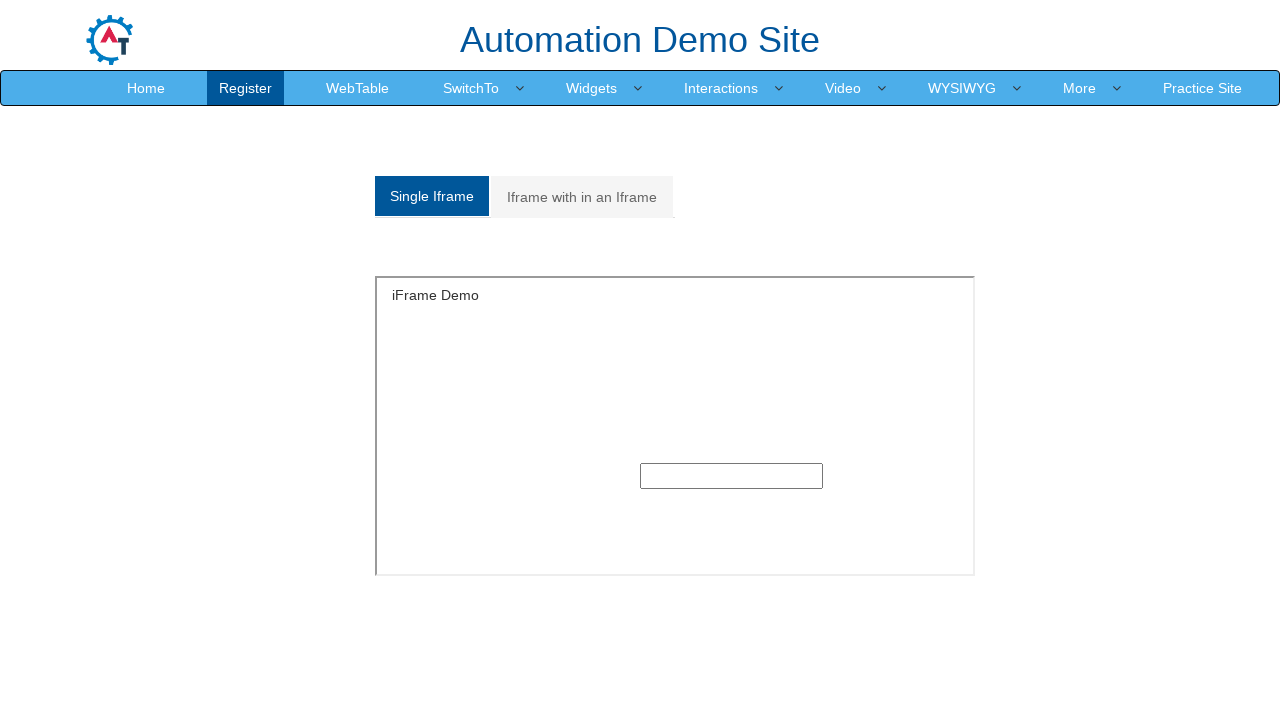

Located single frame with ID 'singleframe'
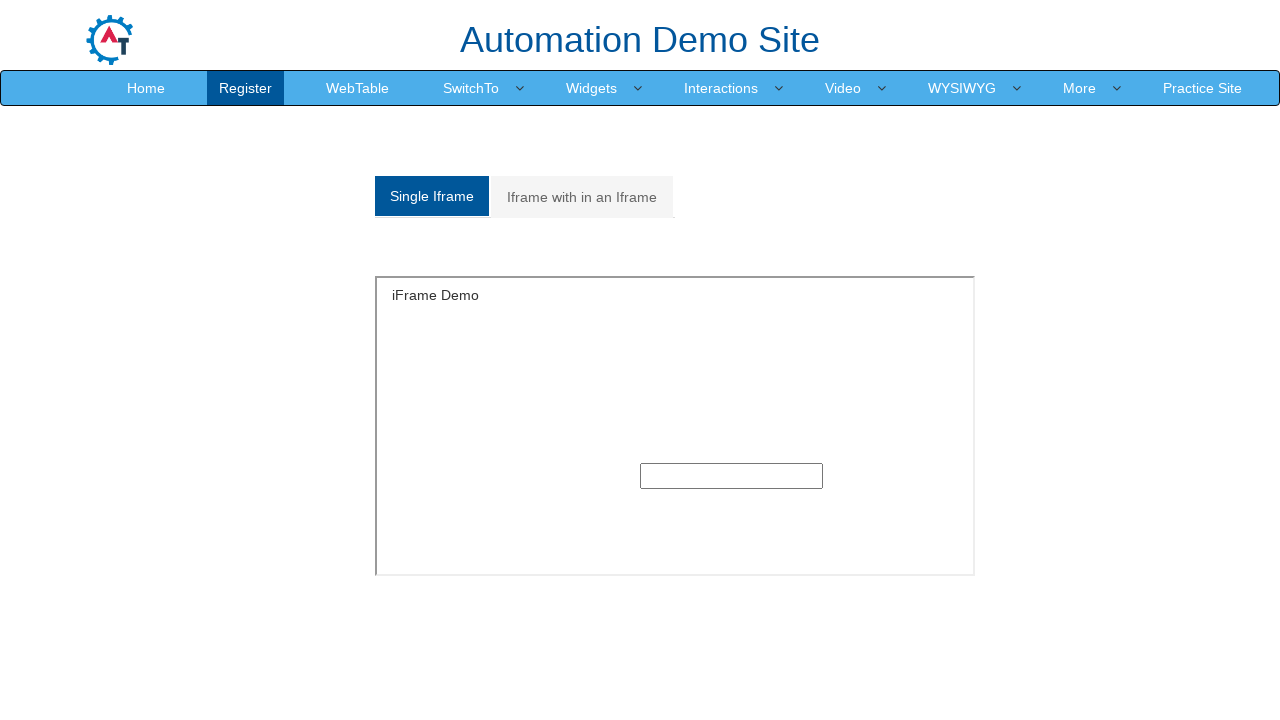

Filled text input field within iframe with 'hi' on #singleframe >> internal:control=enter-frame >> input[type='text']
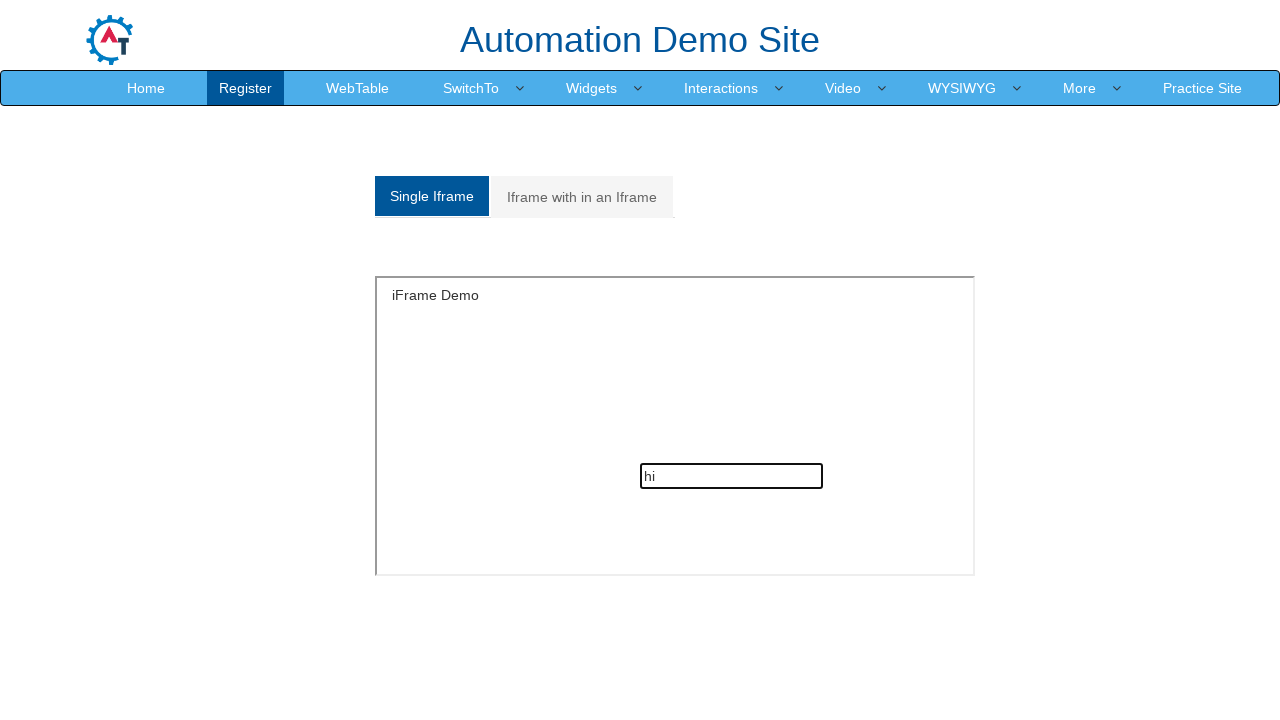

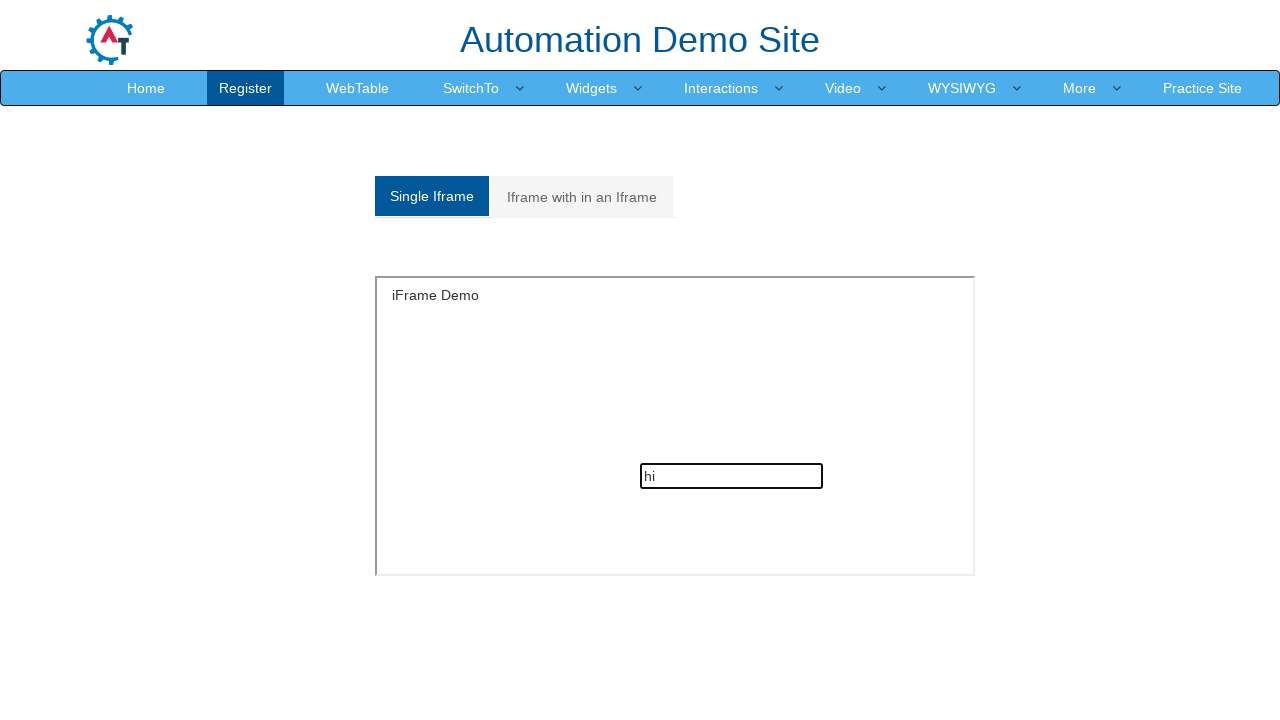